Navigates to TesterHome community website and verifies it loads successfully

Starting URL: http://testerhome.com/

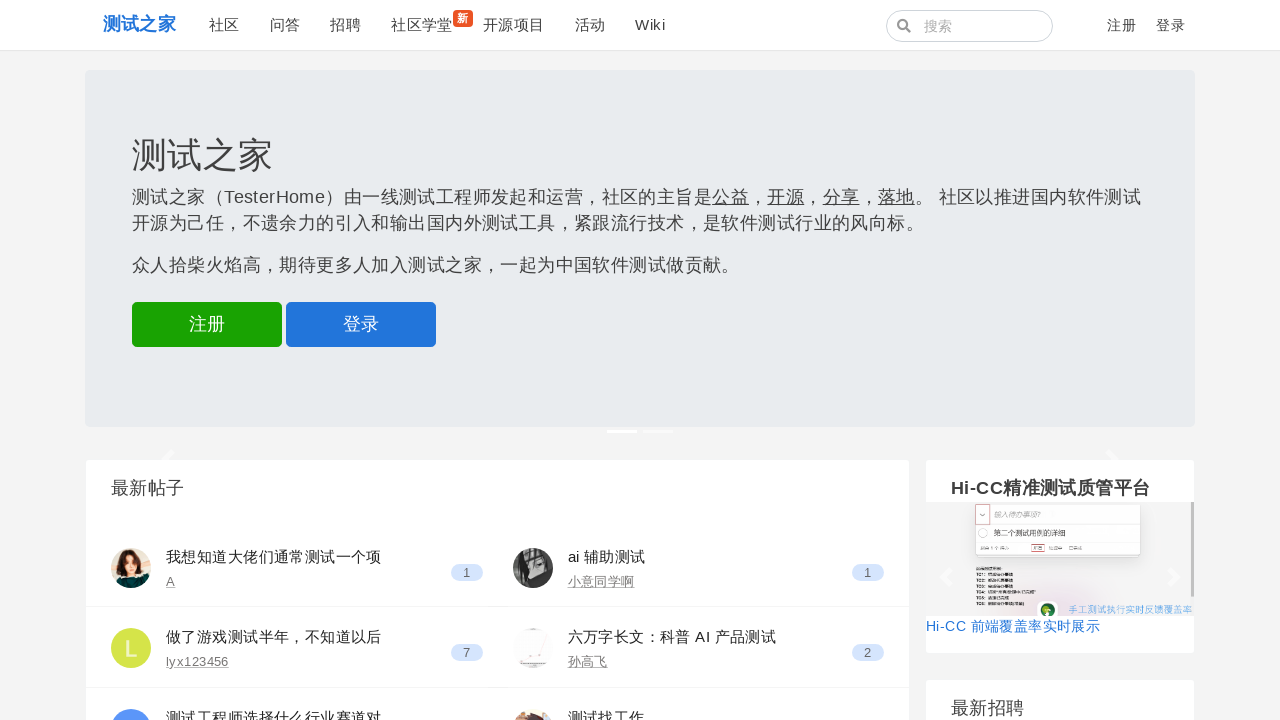

TesterHome page DOM content loaded successfully
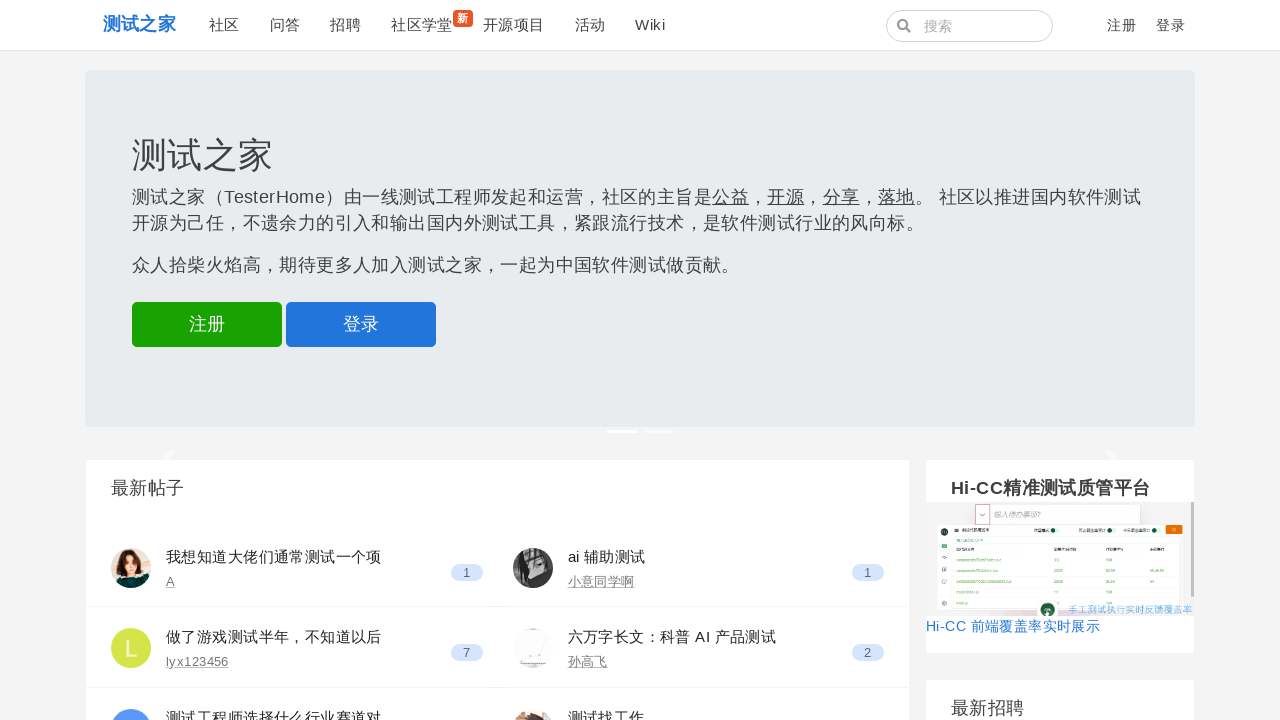

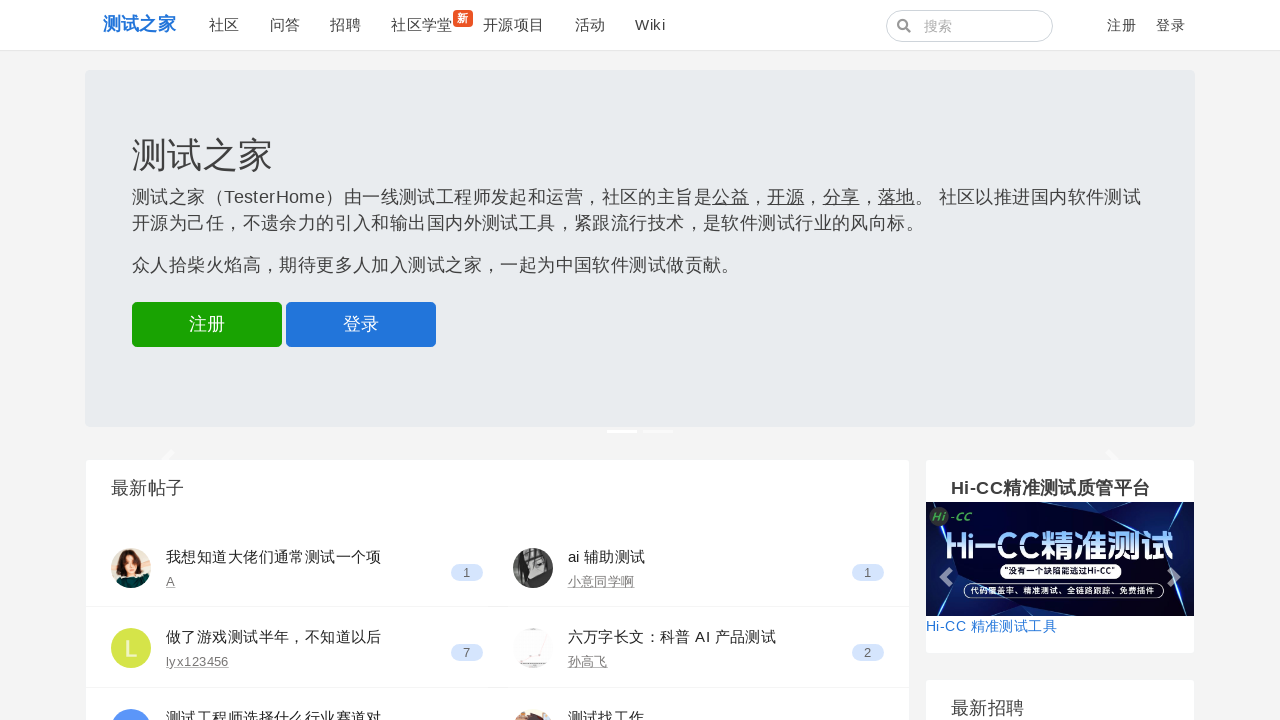